Tests checkbox functionality by navigating to the checkboxes page and toggling two checkboxes to verify their state changes

Starting URL: http://the-internet.herokuapp.com/

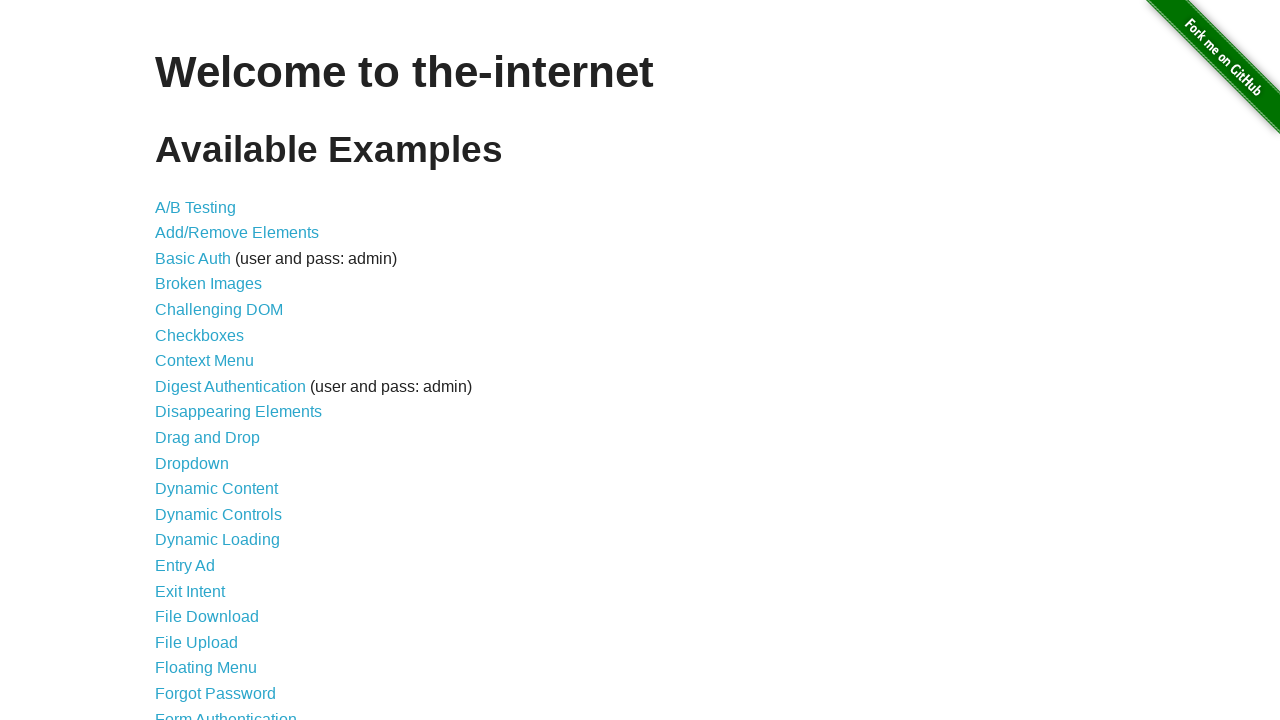

Clicked on Checkboxes link to navigate to checkboxes page at (200, 335) on a:text('Checkboxes')
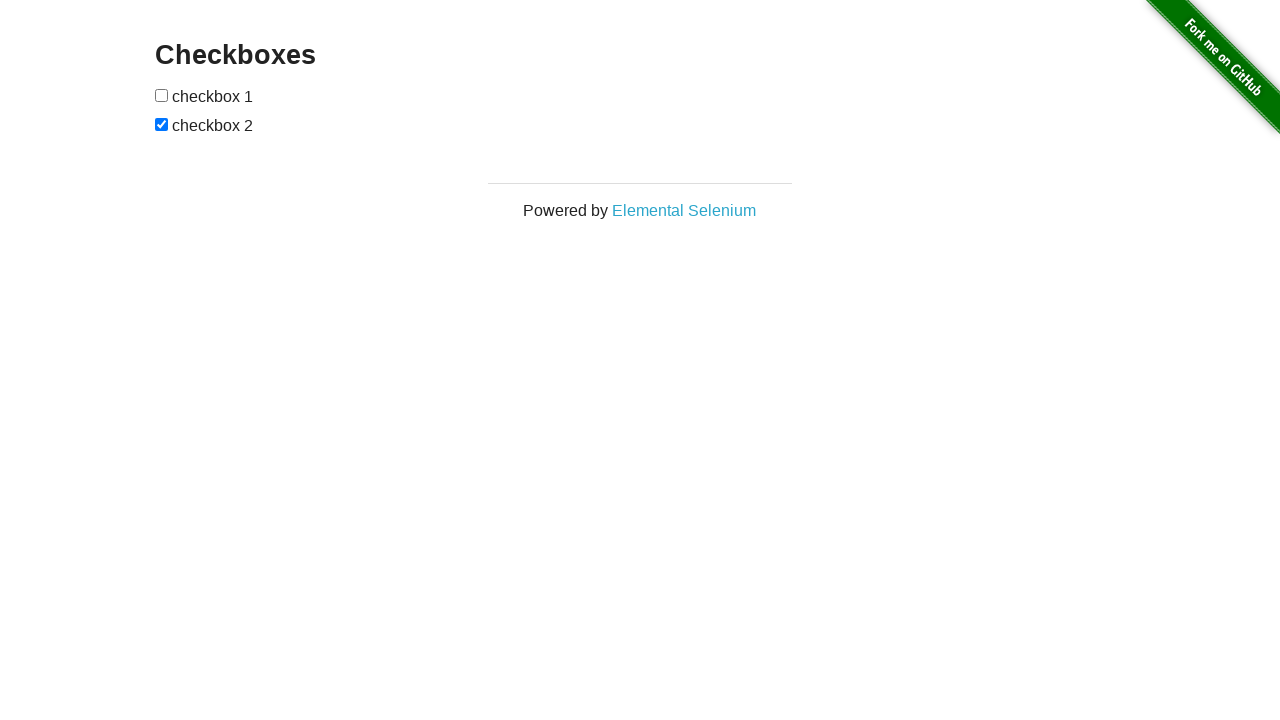

Clicked first checkbox to toggle its state at (162, 95) on xpath=//form[@id='checkboxes']//input[1]
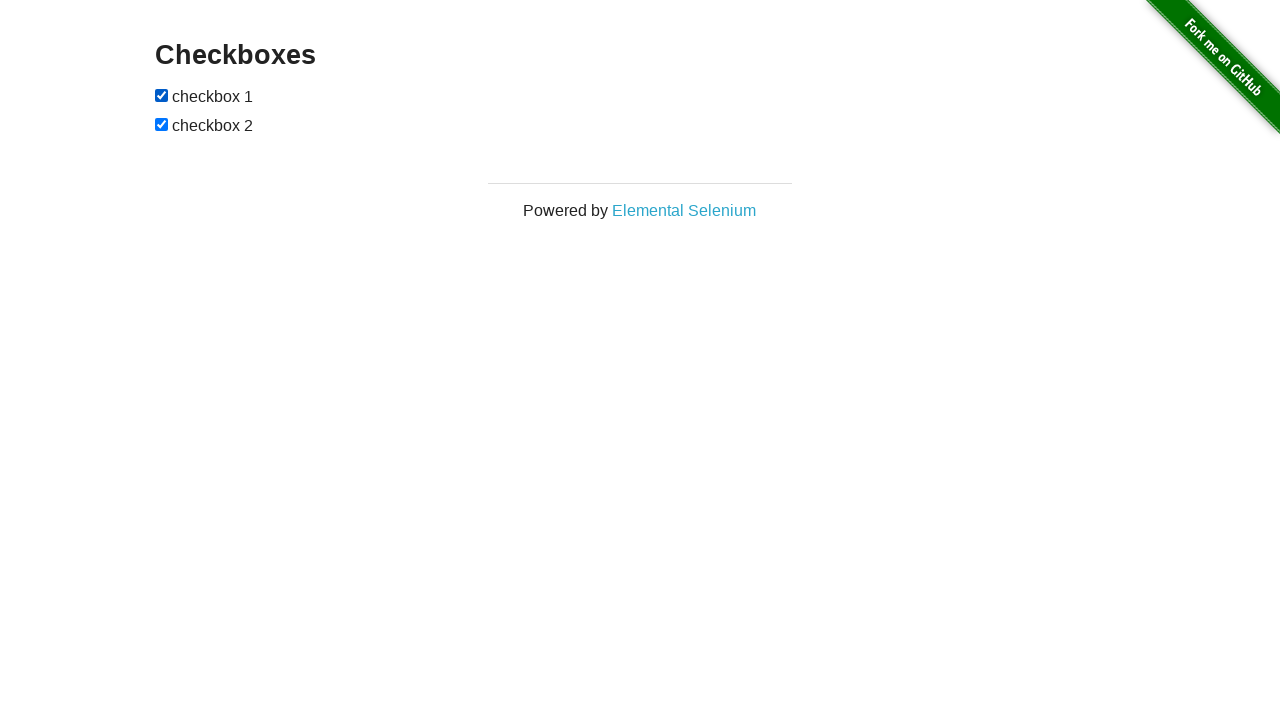

Verified first checkbox state
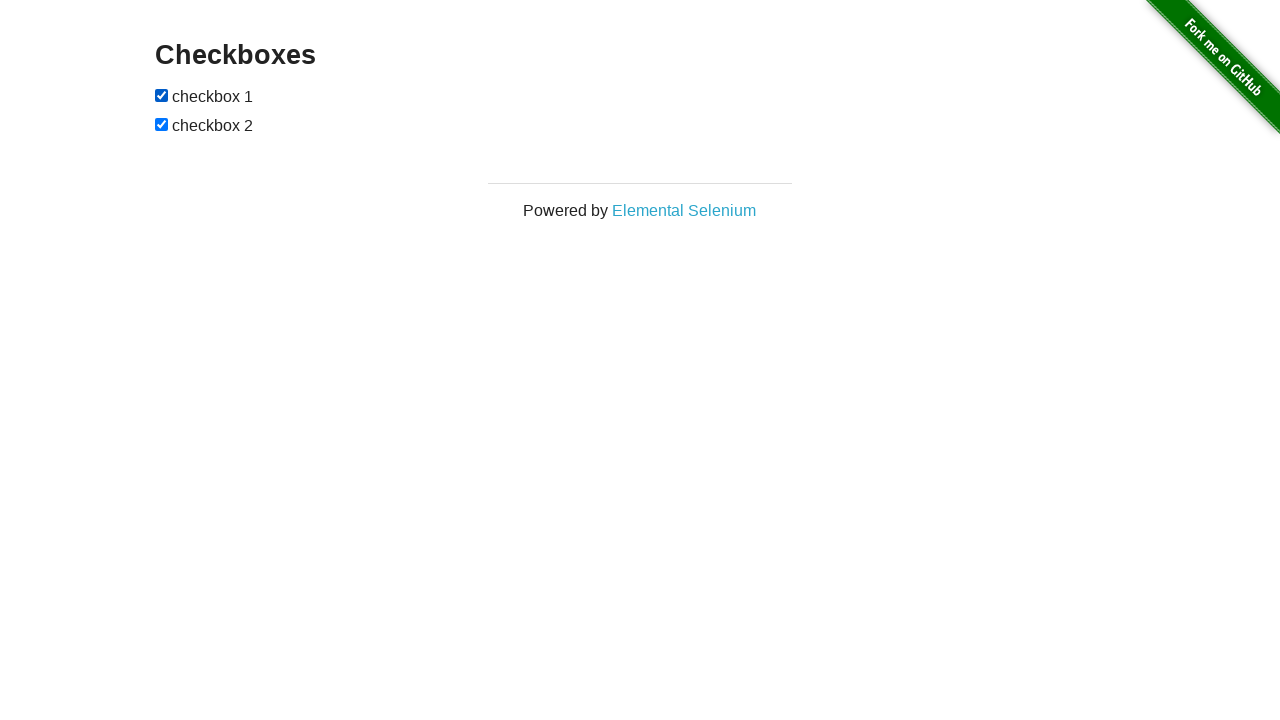

Clicked second checkbox to toggle its state at (162, 124) on xpath=//form[@id='checkboxes']//input[2]
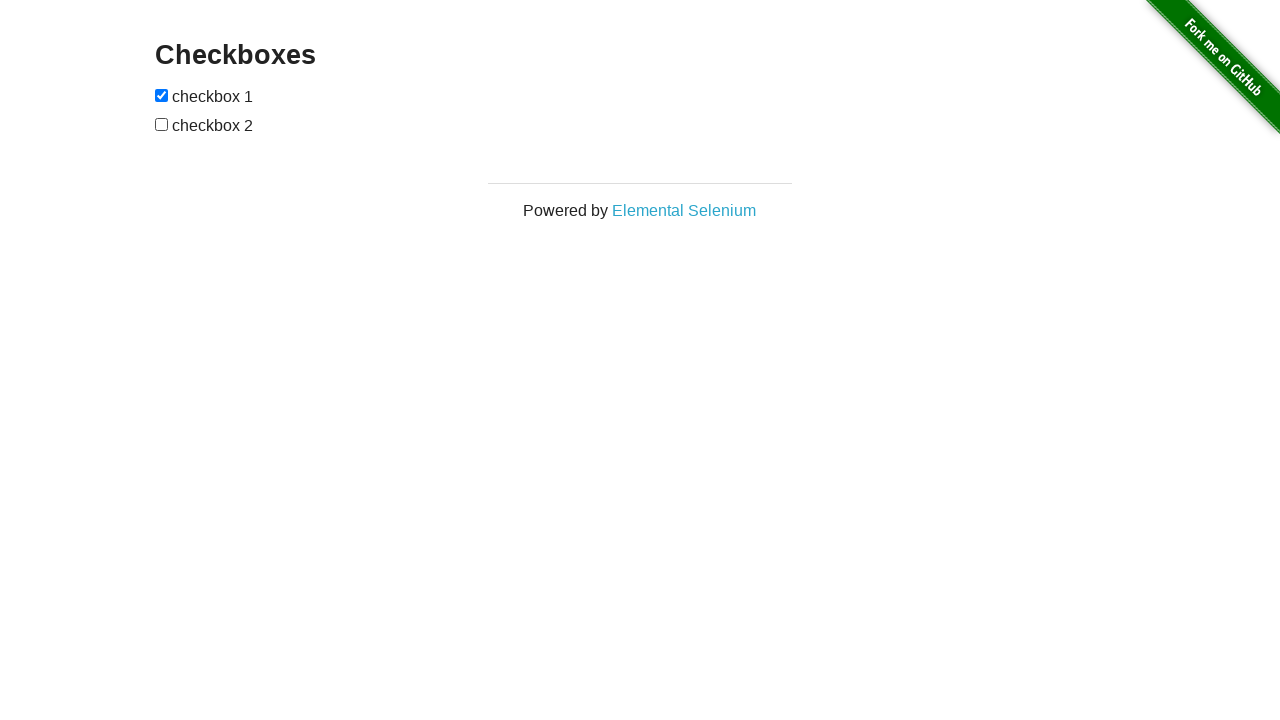

Verified second checkbox state
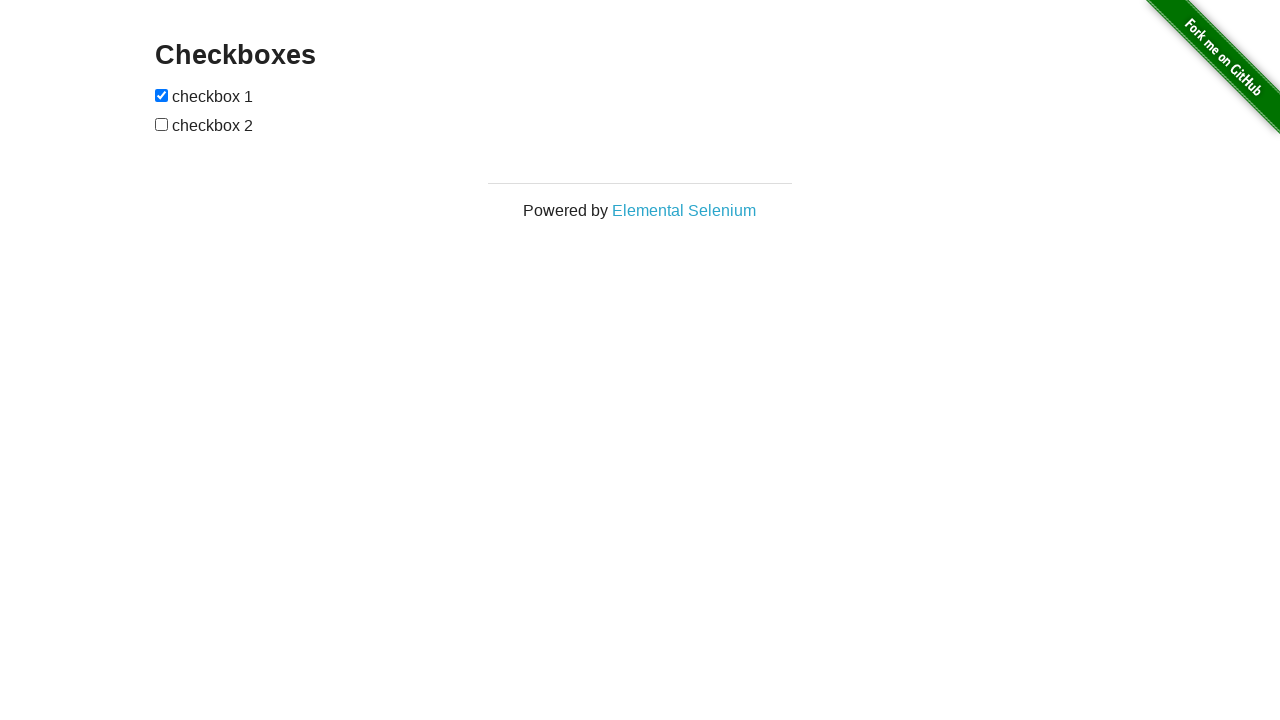

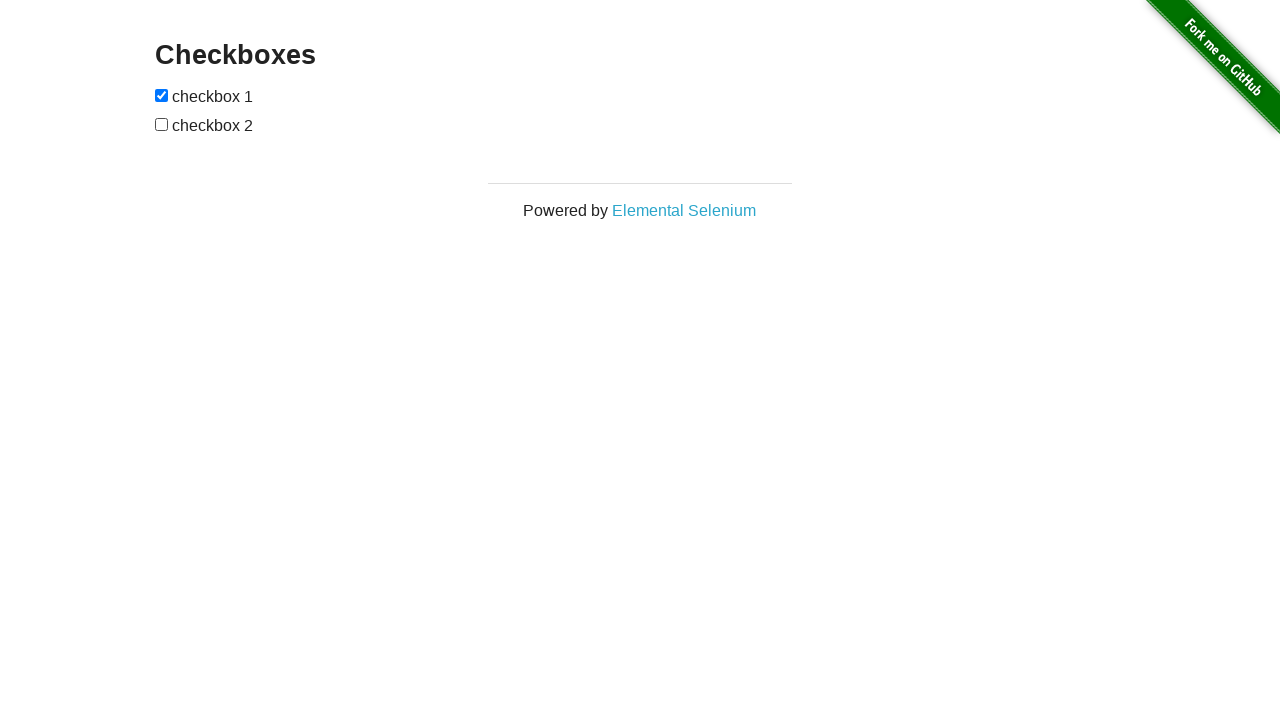